Navigates to a demo automation testing site and hovers over the SwitchTo menu button to trigger dropdown display

Starting URL: https://demo.automationtesting.in/Frames.html

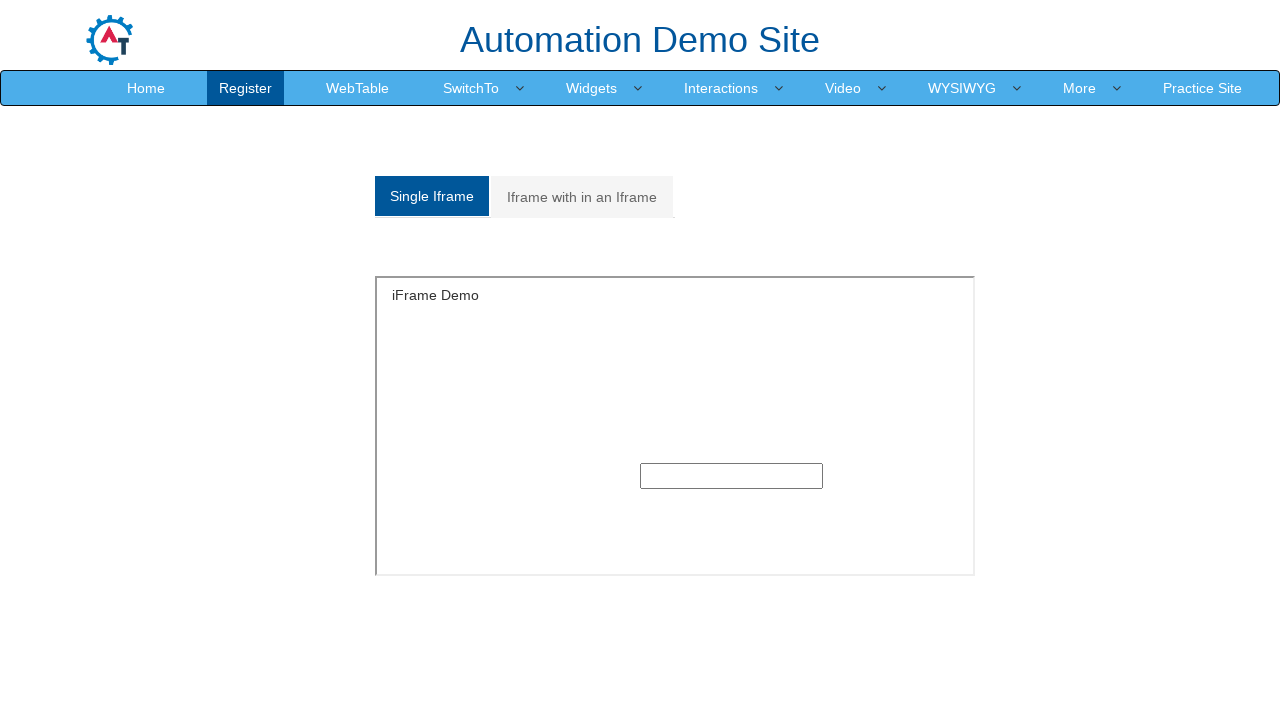

Navigated to demo automation testing site
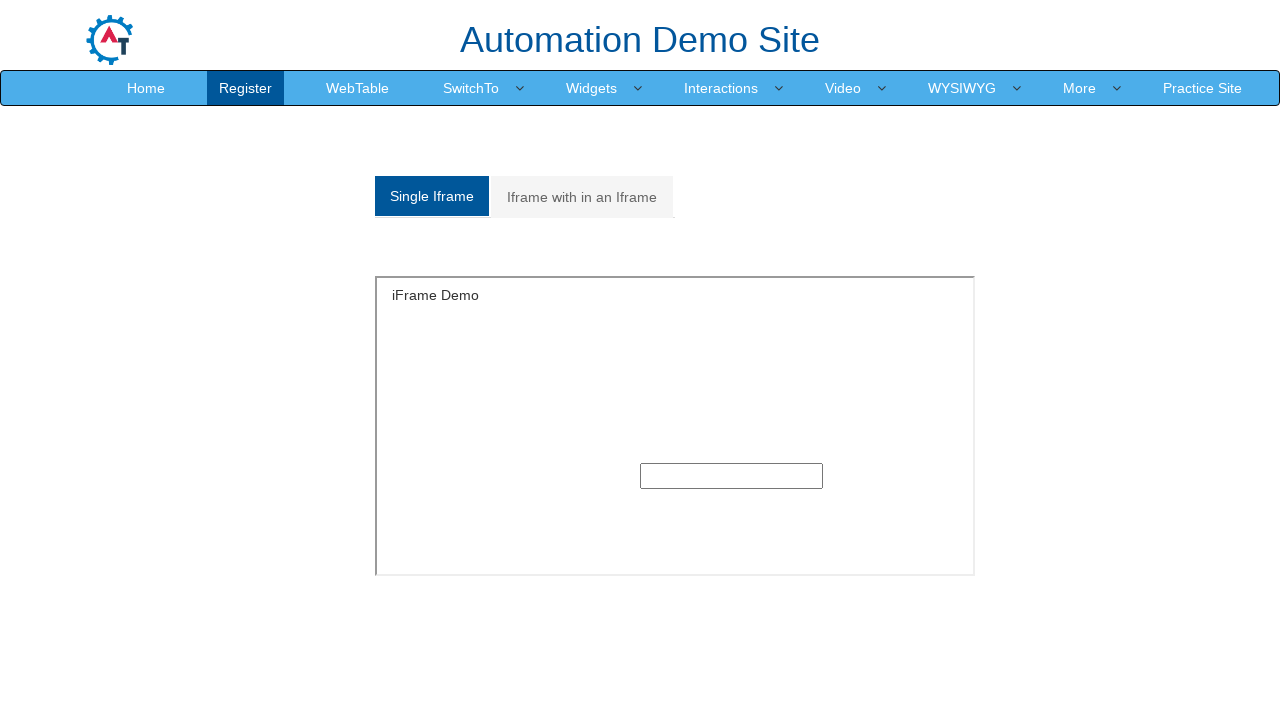

Located SwitchTo menu button
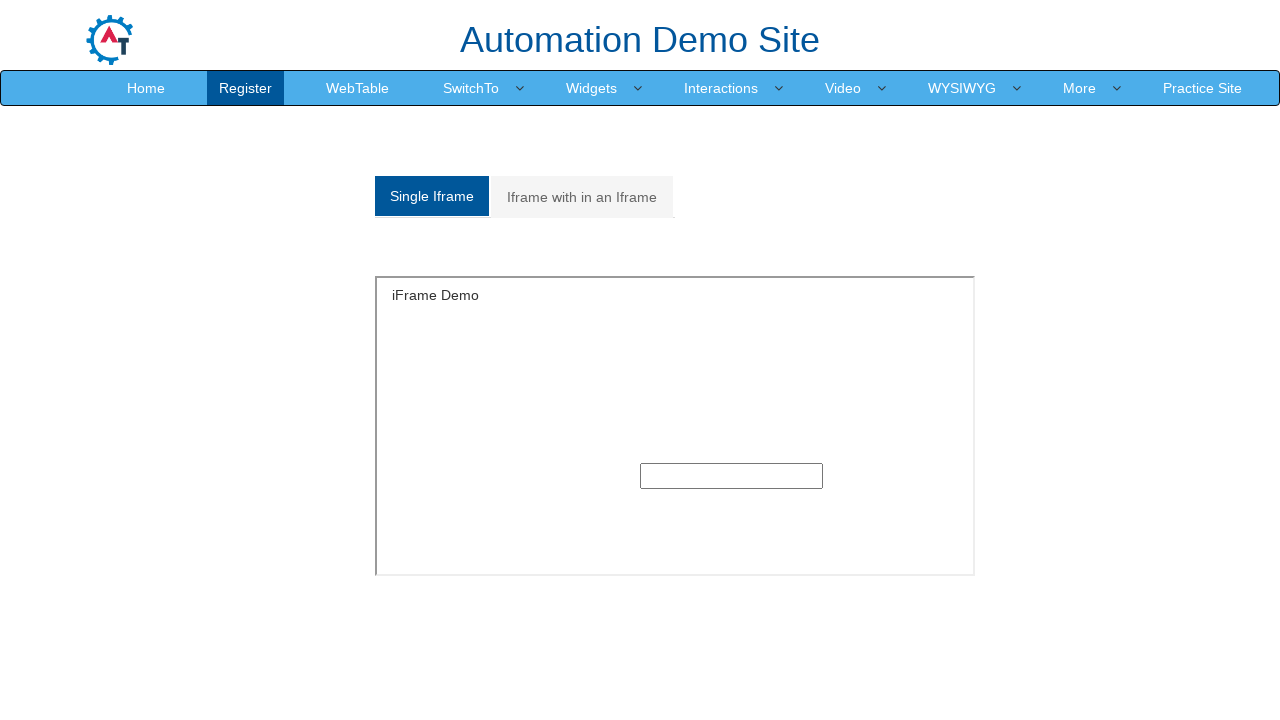

Hovered over SwitchTo menu button to trigger dropdown at (471, 88) on xpath=//a[text()='SwitchTo']
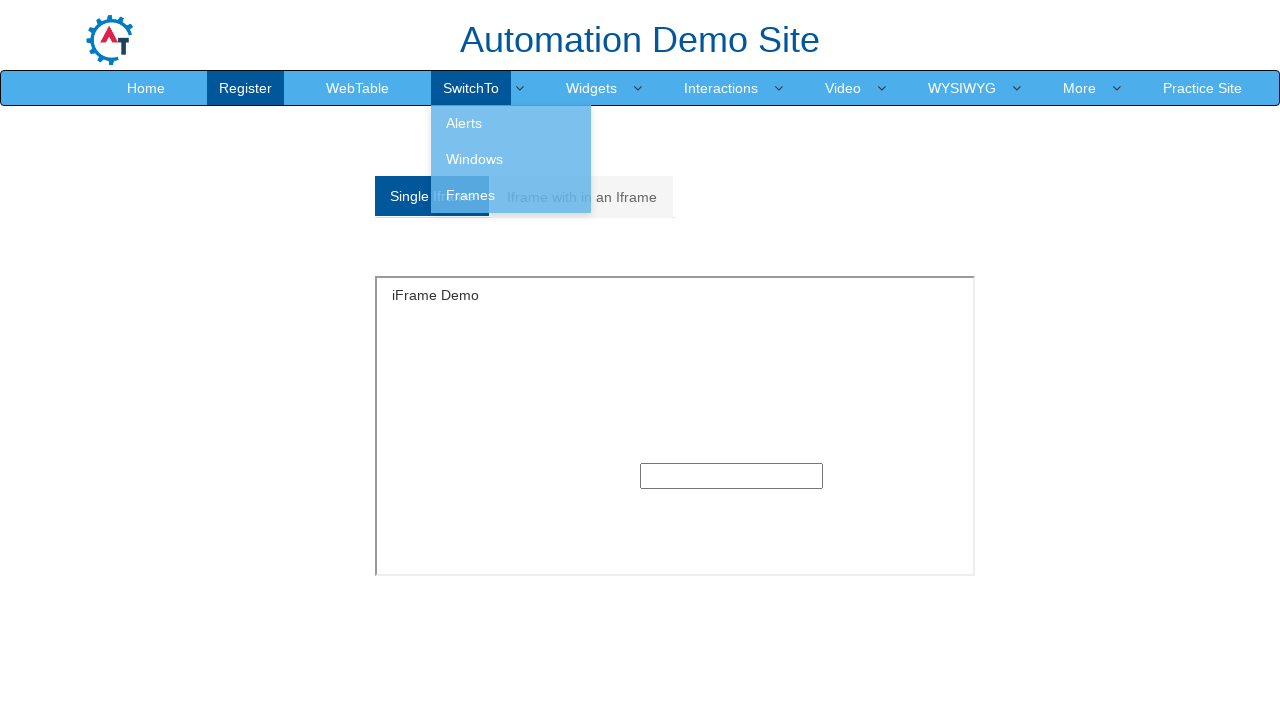

Waited 2 seconds to observe dropdown display
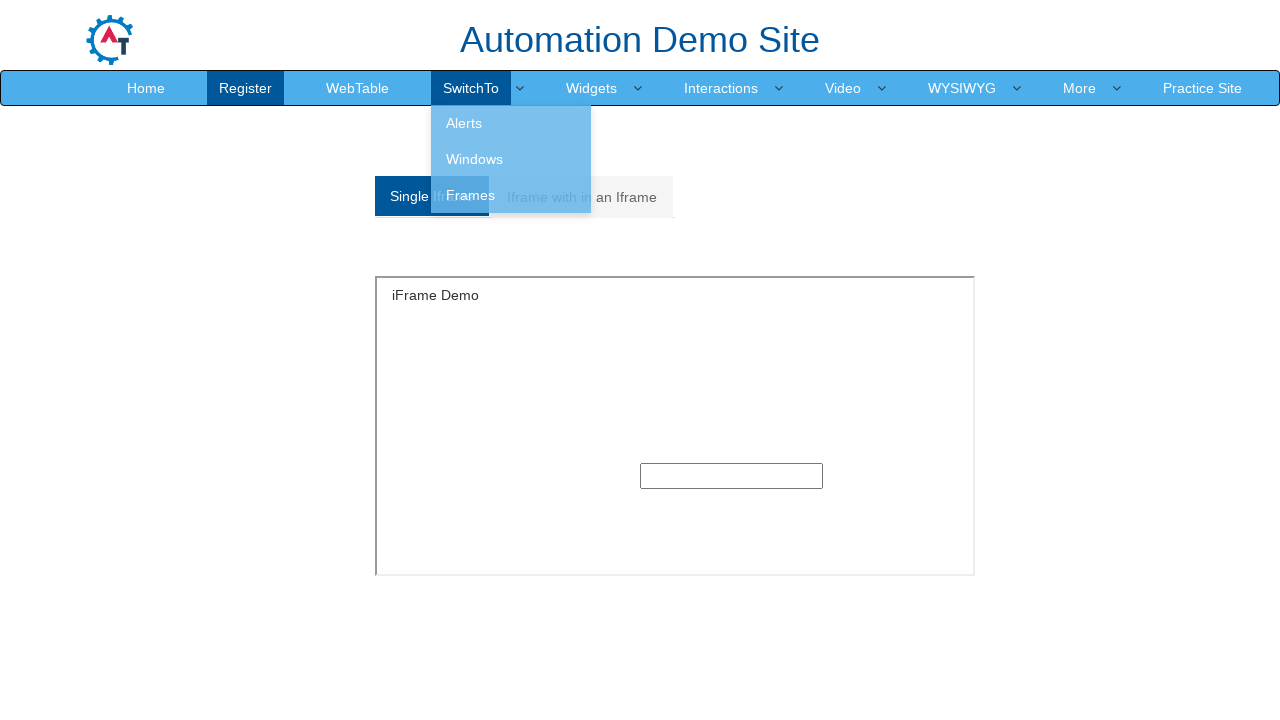

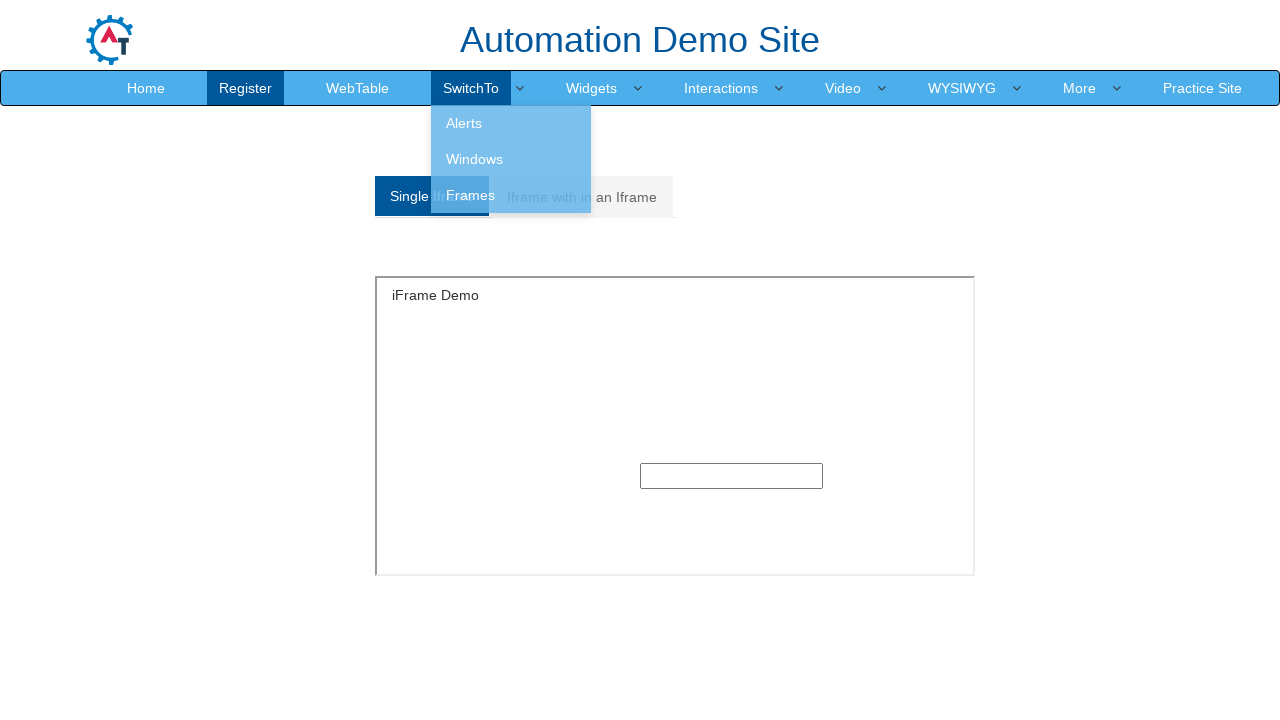